Tests handling of iframes by locating a specific frame and filling an input field within it

Starting URL: https://ui.vision/demo/webtest/frames/

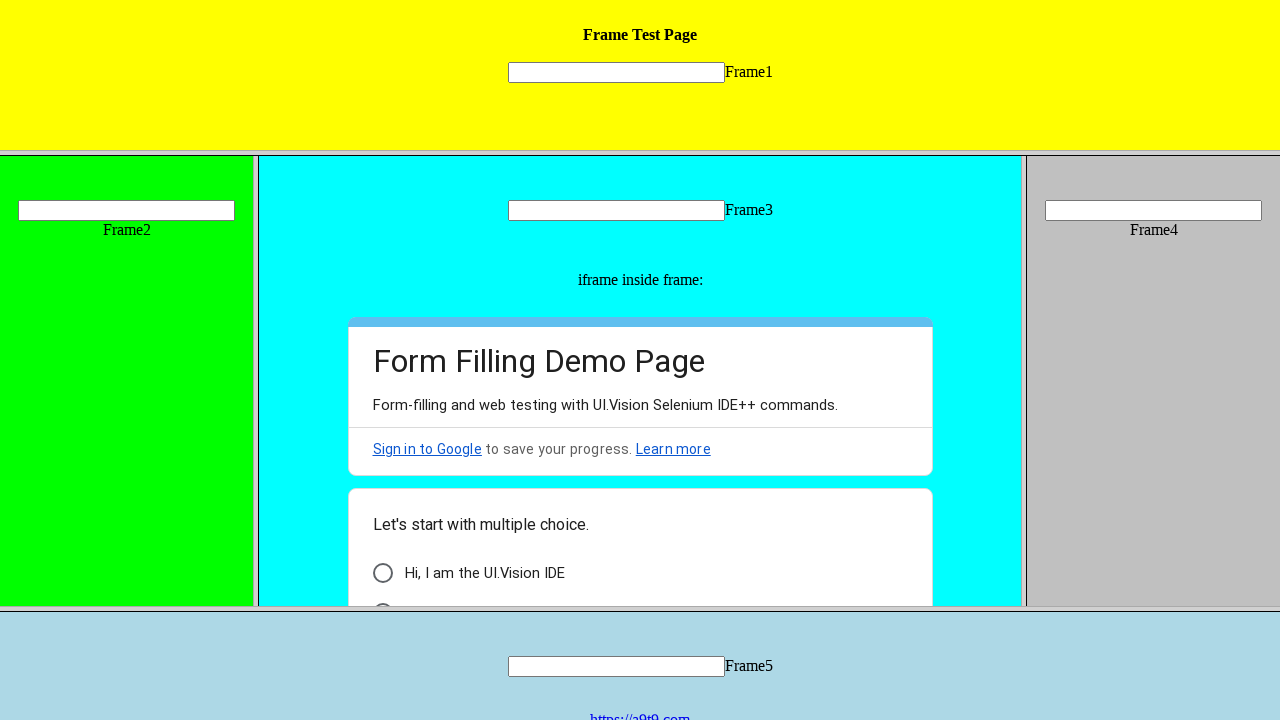

Located iframe with src containing 'frame_3.html'
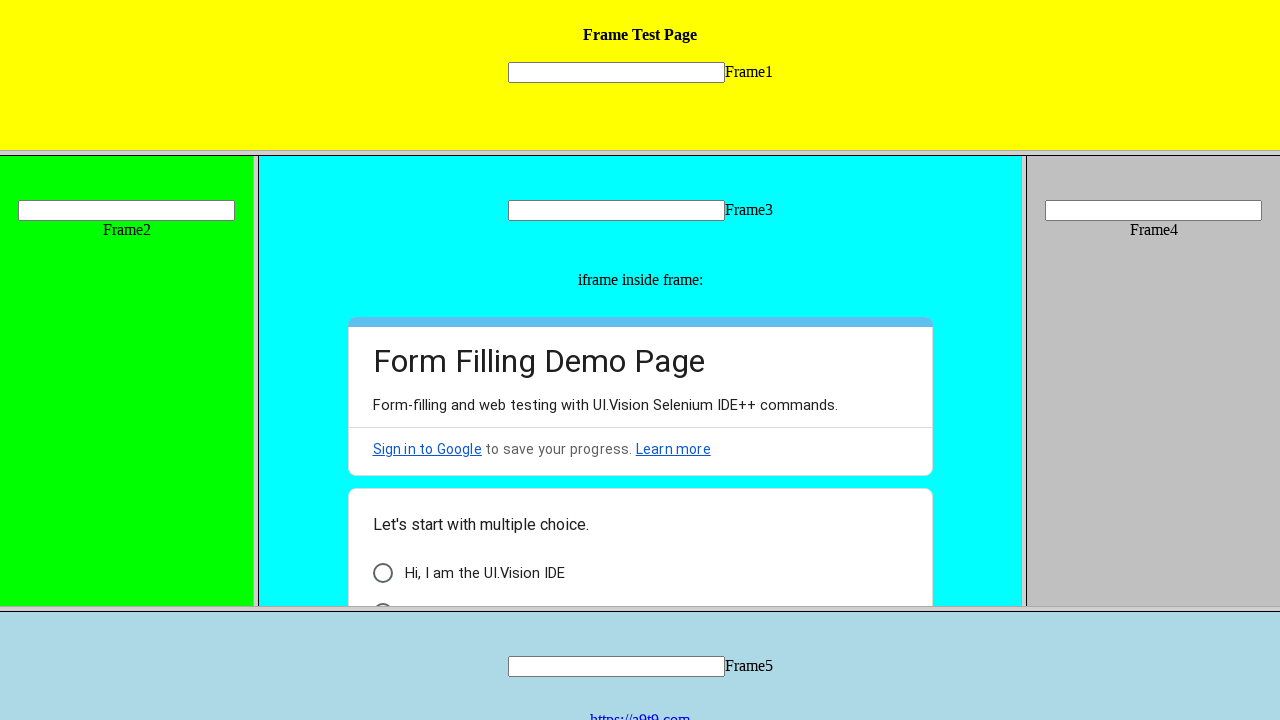

Filled input field within iframe with 'great' on frame[src*="frame_3.html"] >> internal:control=enter-frame >> input[name*="mytex
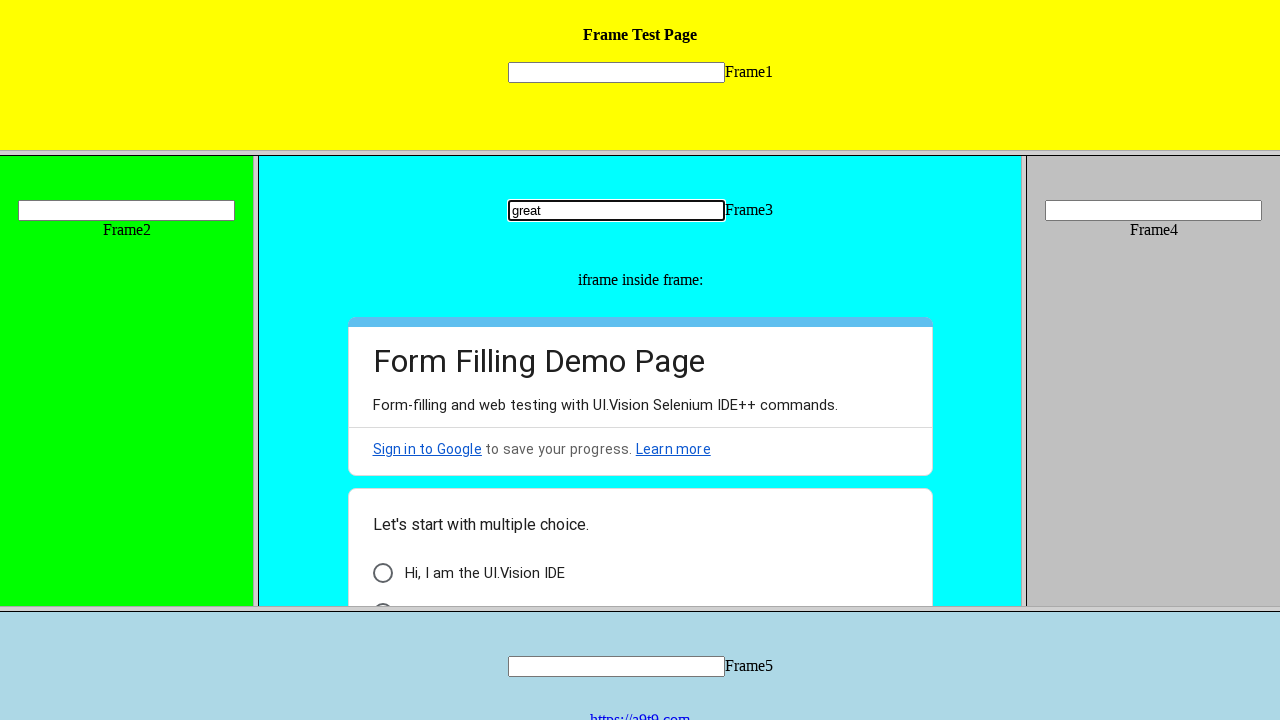

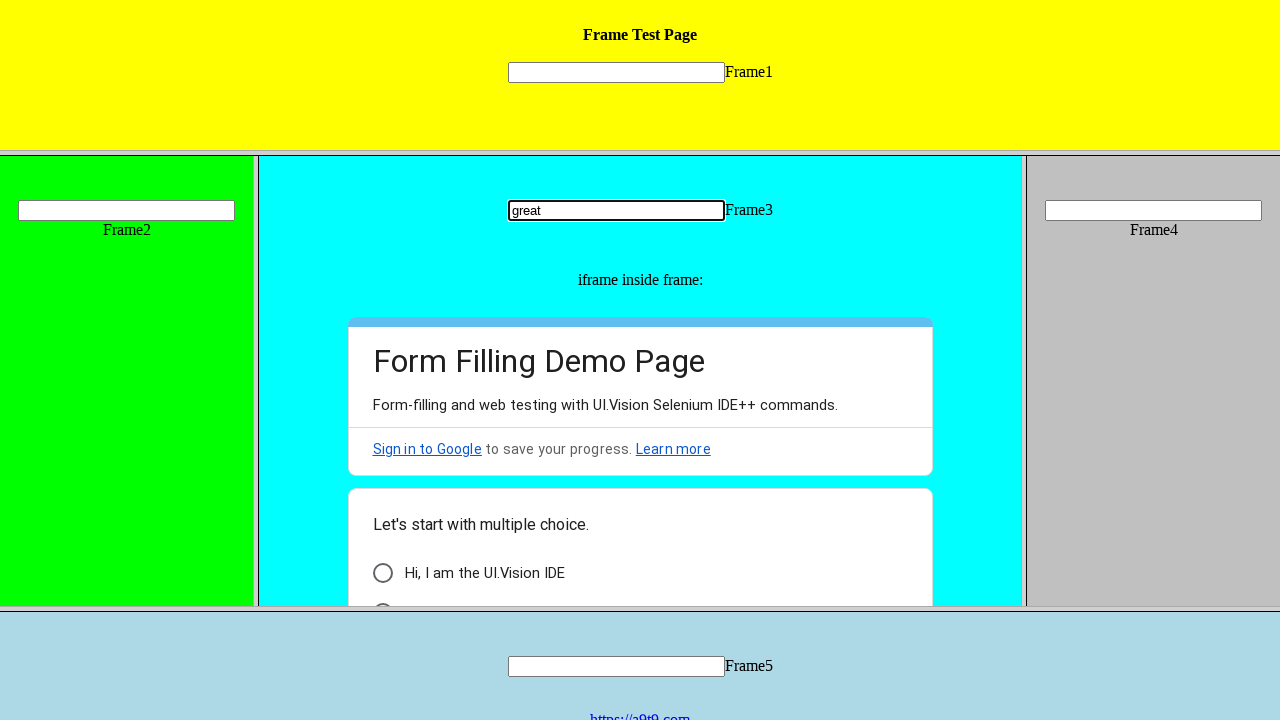